Tests dropdown interaction on Semantic UI demo page by opening a dropdown and selecting a specific option

Starting URL: https://semantic-ui.com/modules/dropdown.html#/definition

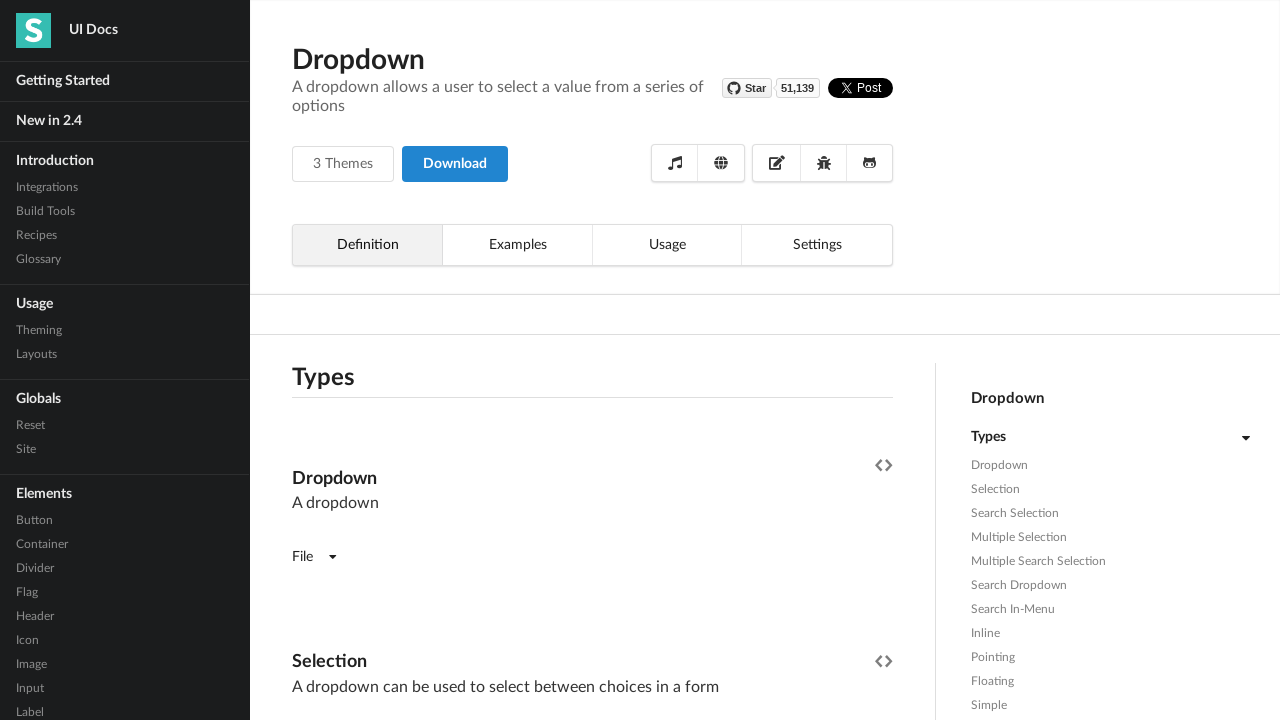

Clicked on dropdown to open it at (592, 361) on xpath=//div[contains(@class,'ui') and child::input[@name='user']]
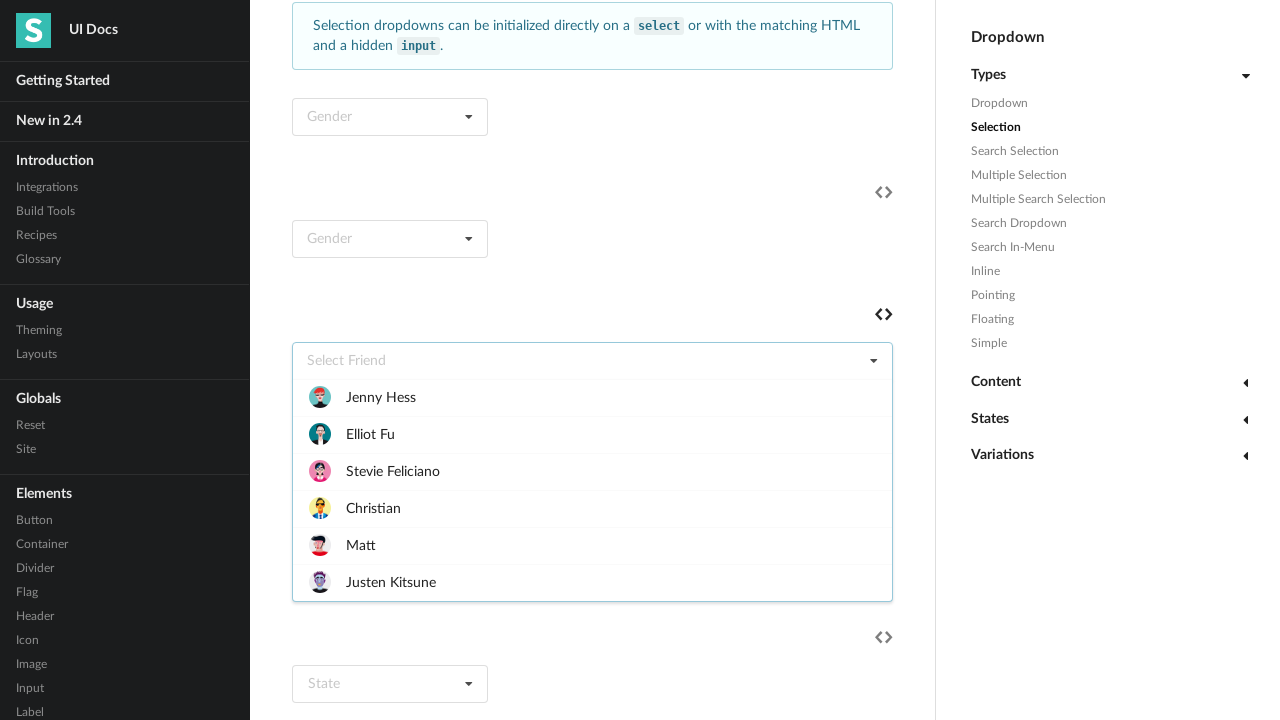

Selected 'Jenny' option from dropdown at (592, 397) on xpath=//div[@data-value='jenny']
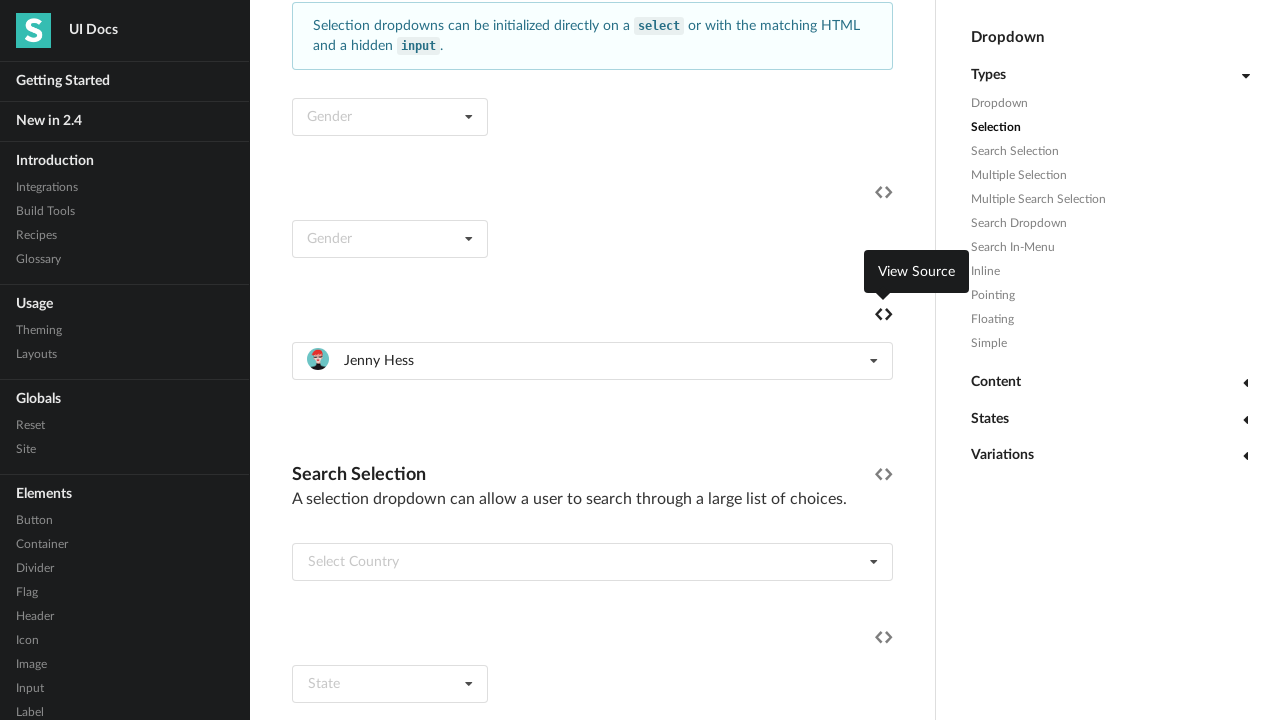

Verified that 'jenny' was selected in the dropdown
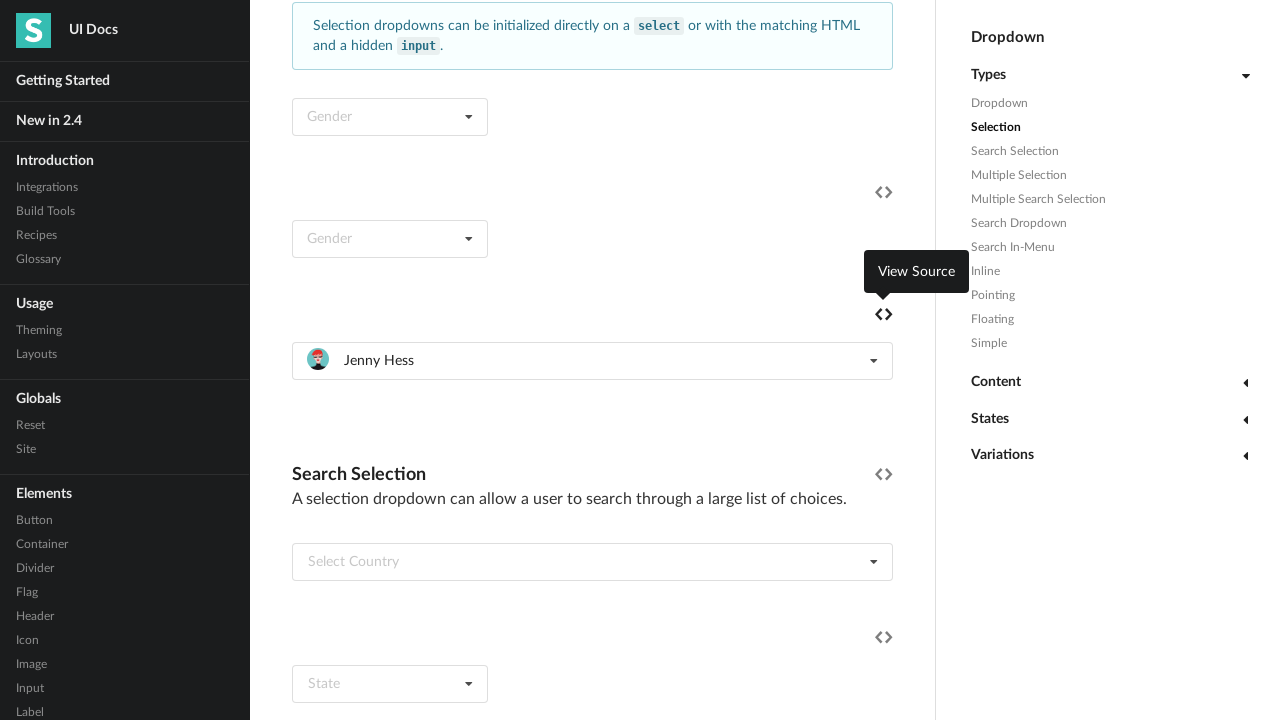

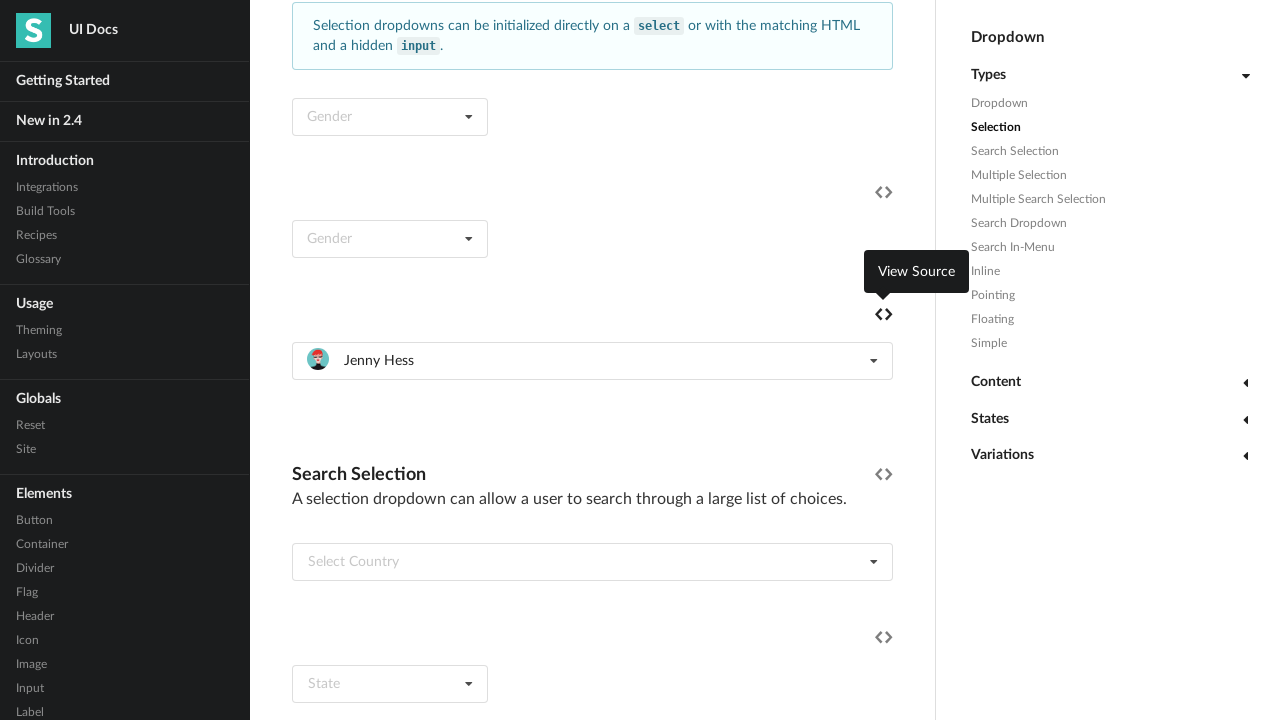